Tests JavaScript prompt alert functionality by clicking a button that triggers a JS prompt, entering text into the prompt, accepting it, and verifying the result message is displayed.

Starting URL: https://the-internet.herokuapp.com/javascript_alerts

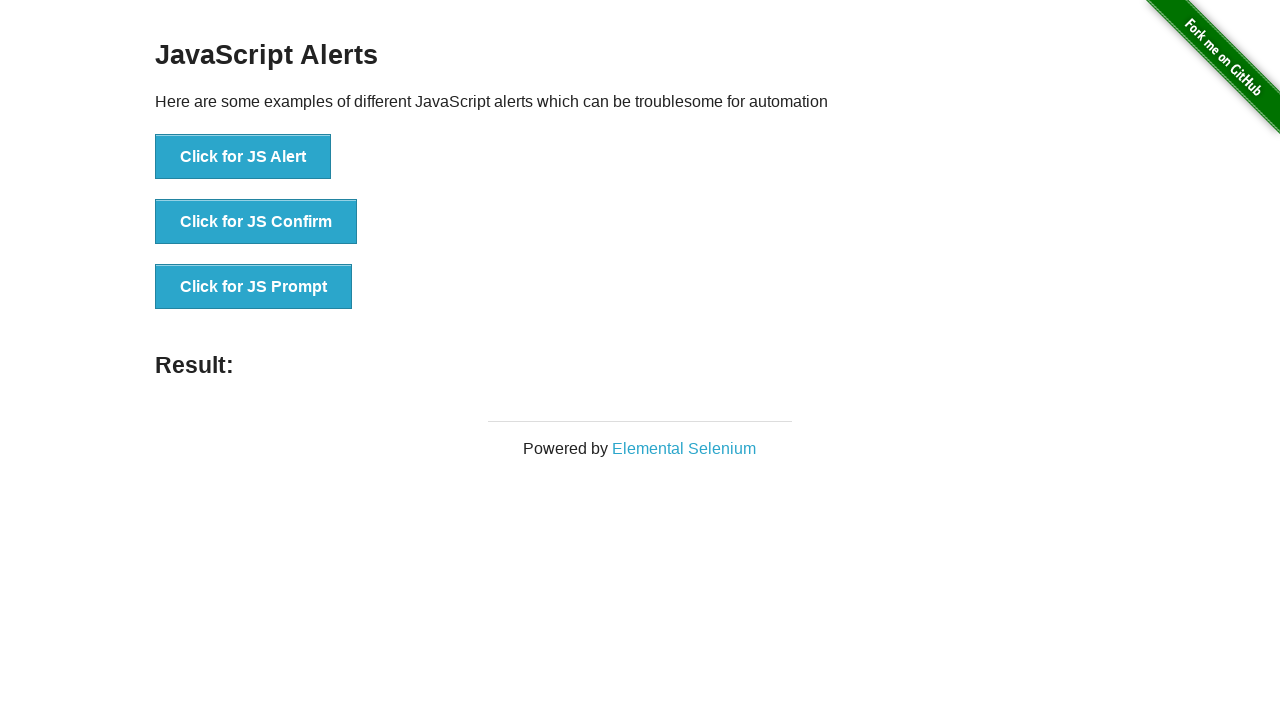

Set up dialog handler to accept JS prompt with text 'Pramod'
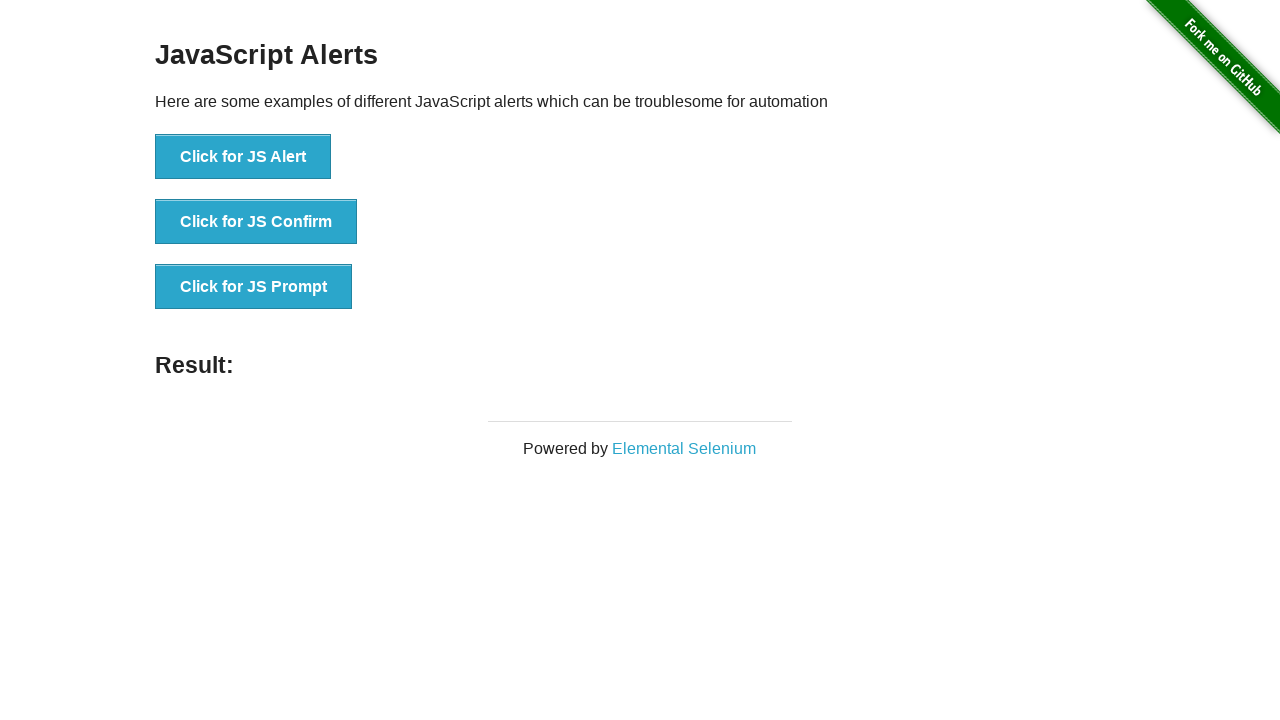

Clicked button to trigger JS prompt alert at (254, 287) on xpath=//button[normalize-space()='Click for JS Prompt']
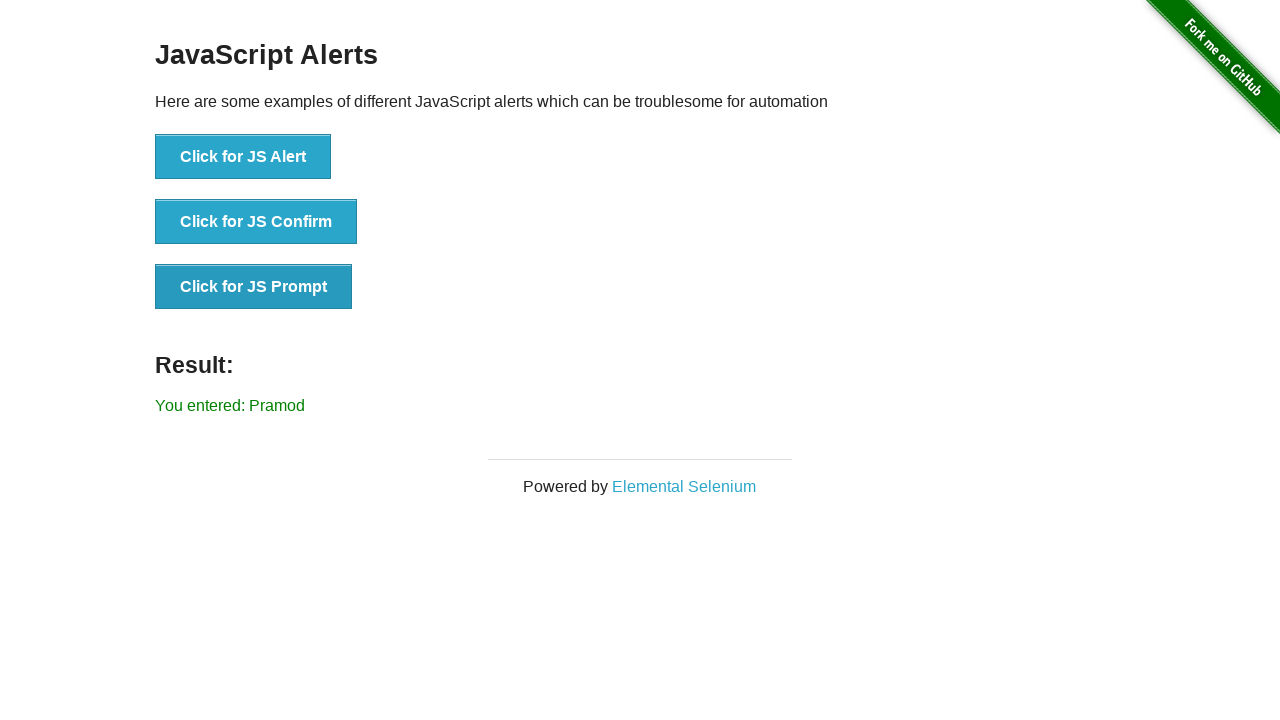

Result message element loaded after prompt was accepted
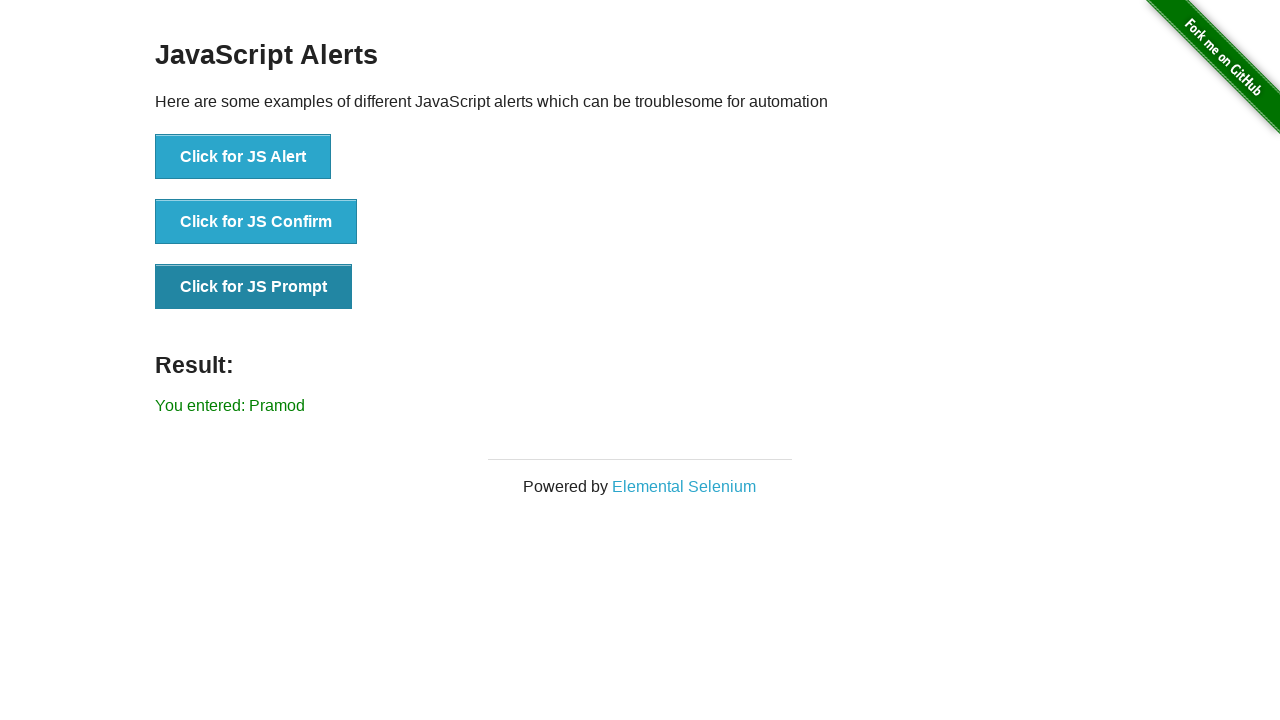

Retrieved result message text: You entered: Pramod
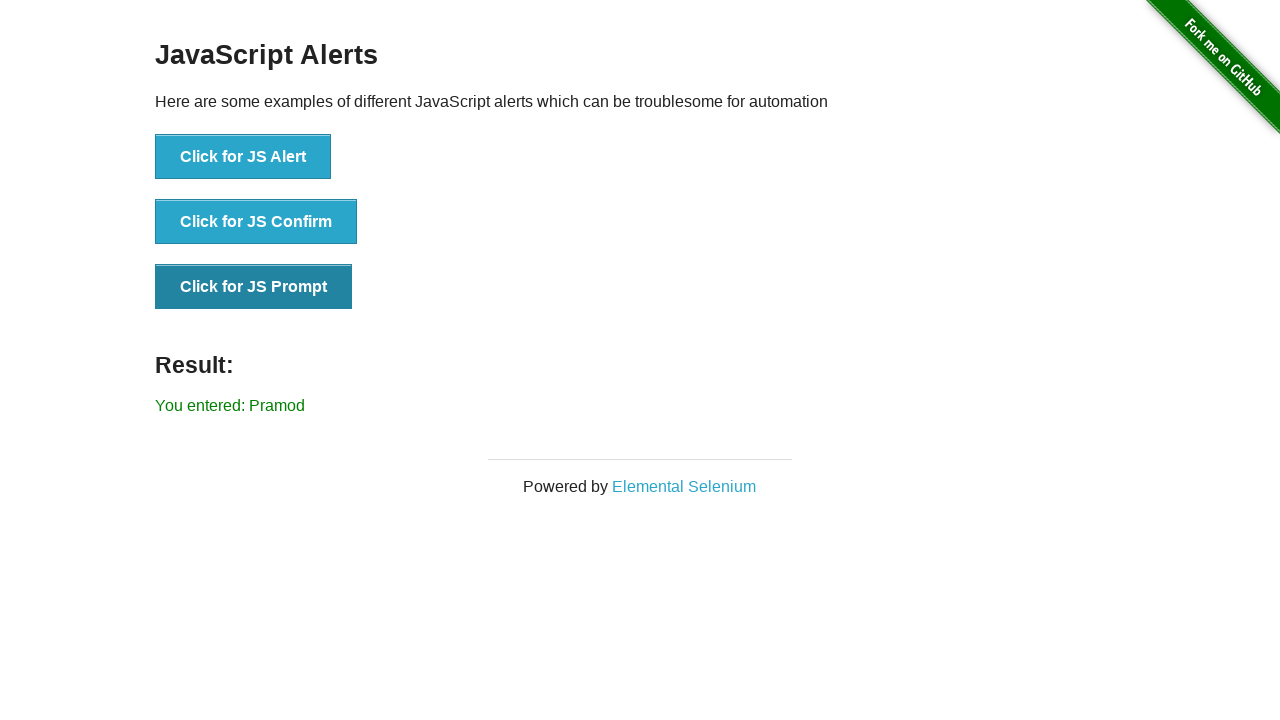

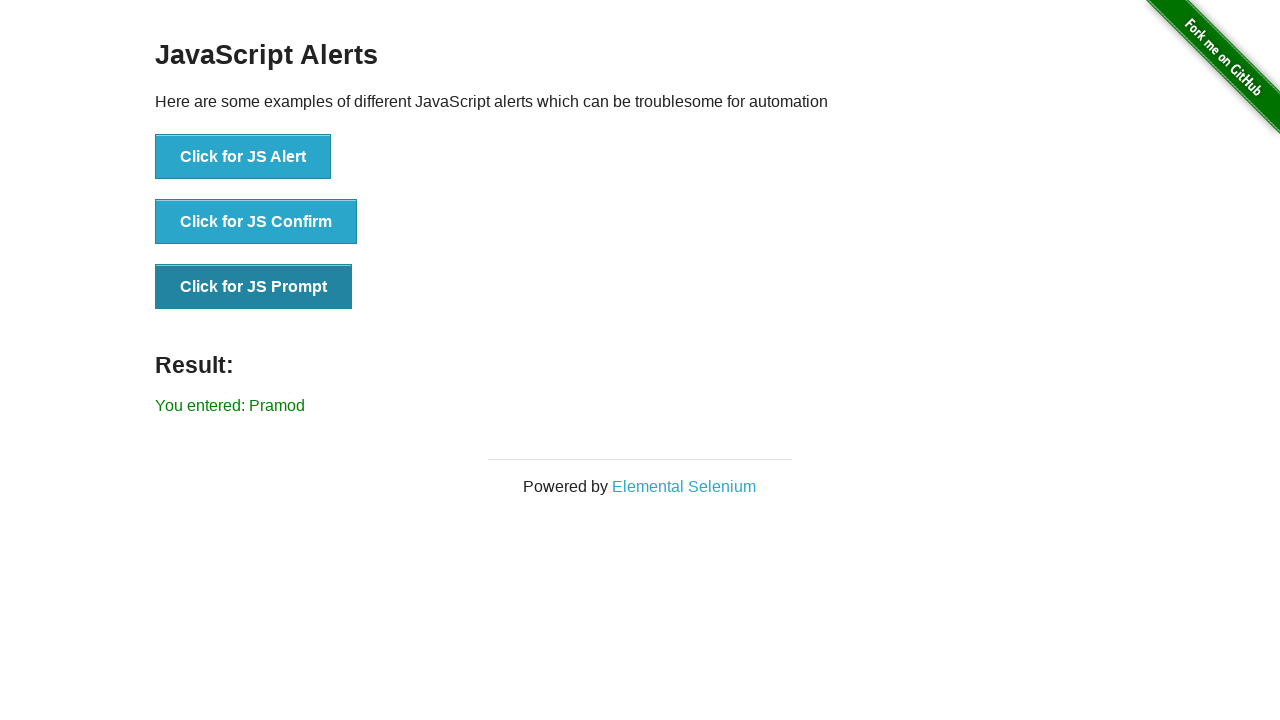